Tests filtering to display only active (incomplete) items

Starting URL: https://demo.playwright.dev/todomvc

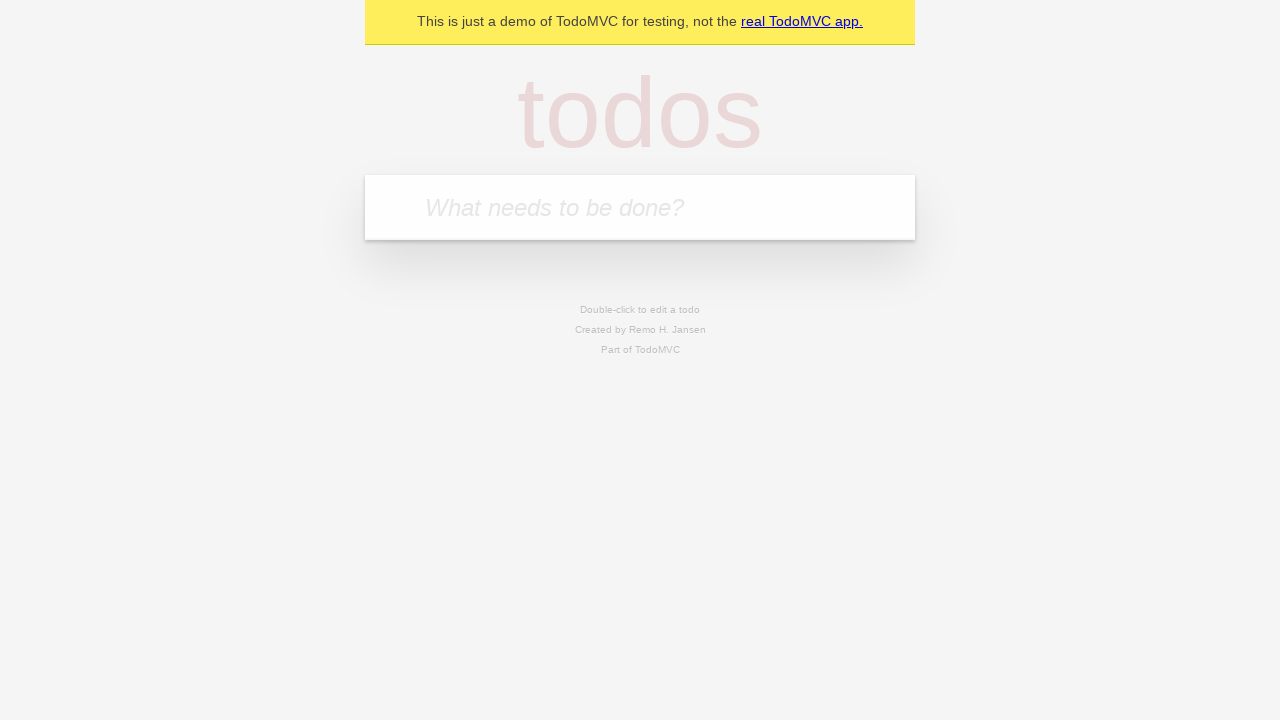

Filled todo input with 'buy some cheese' on internal:attr=[placeholder="What needs to be done?"i]
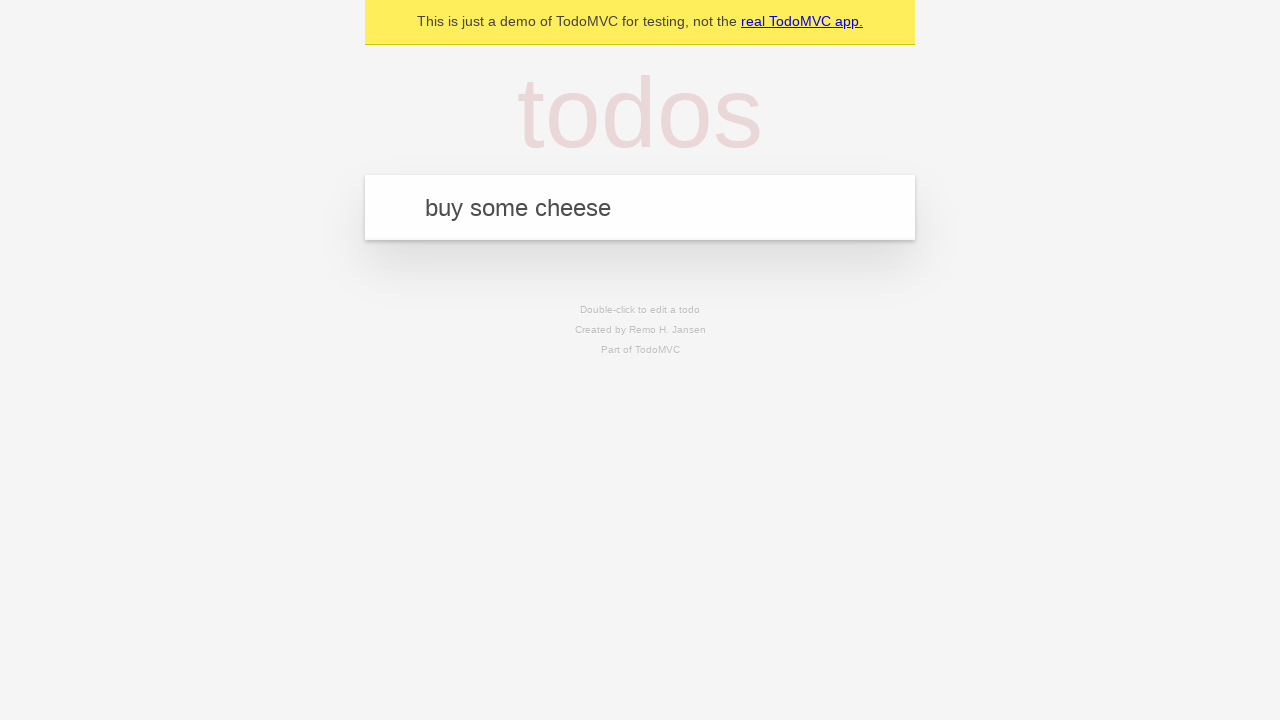

Pressed Enter to add first todo on internal:attr=[placeholder="What needs to be done?"i]
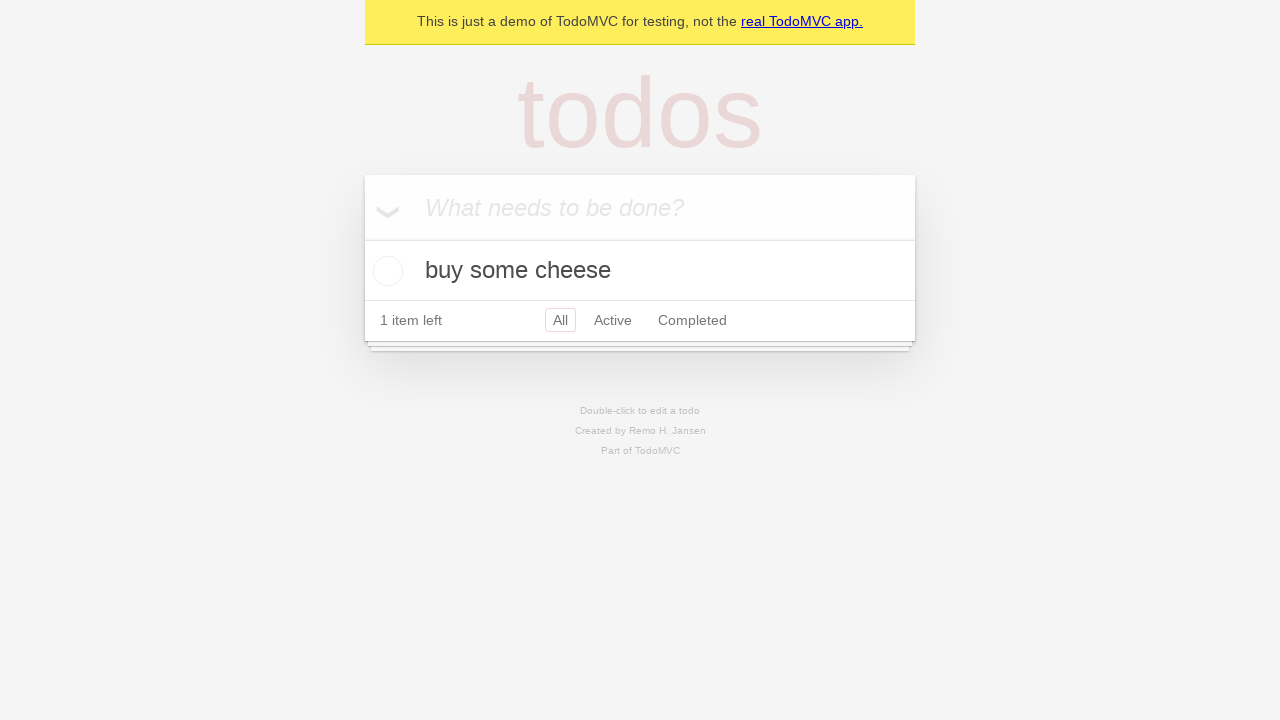

Filled todo input with 'feed the cat' on internal:attr=[placeholder="What needs to be done?"i]
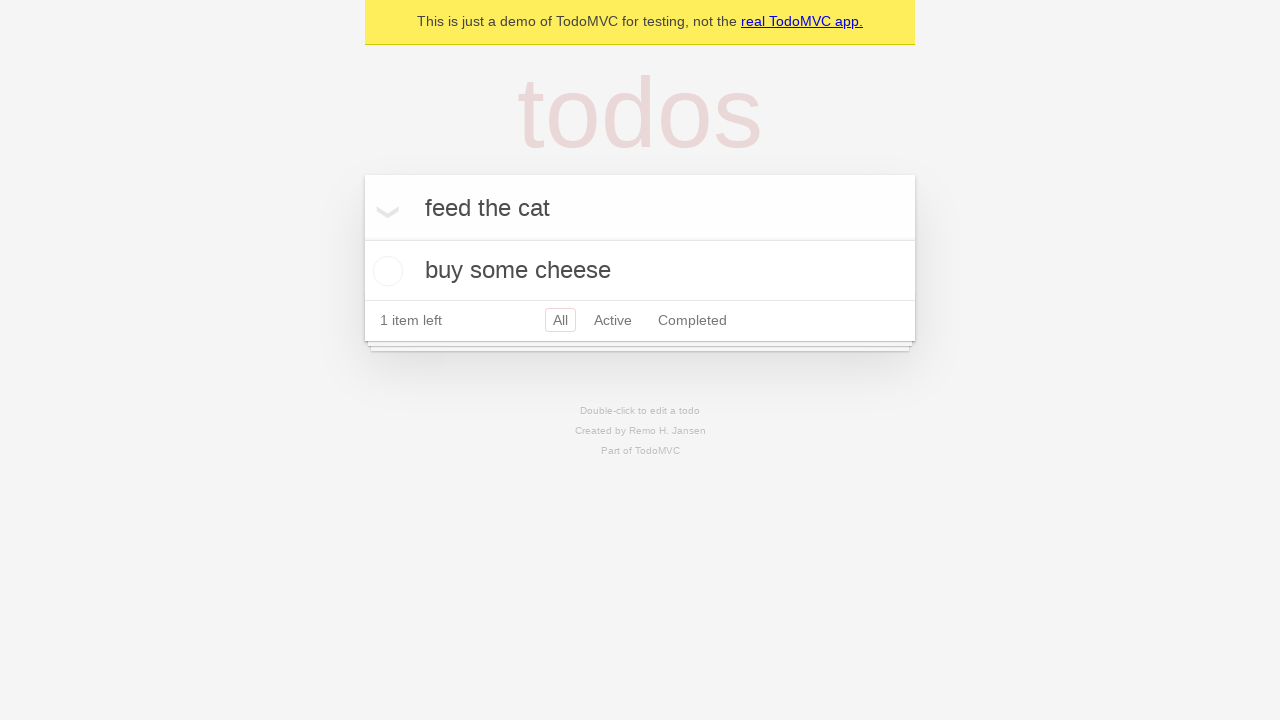

Pressed Enter to add second todo on internal:attr=[placeholder="What needs to be done?"i]
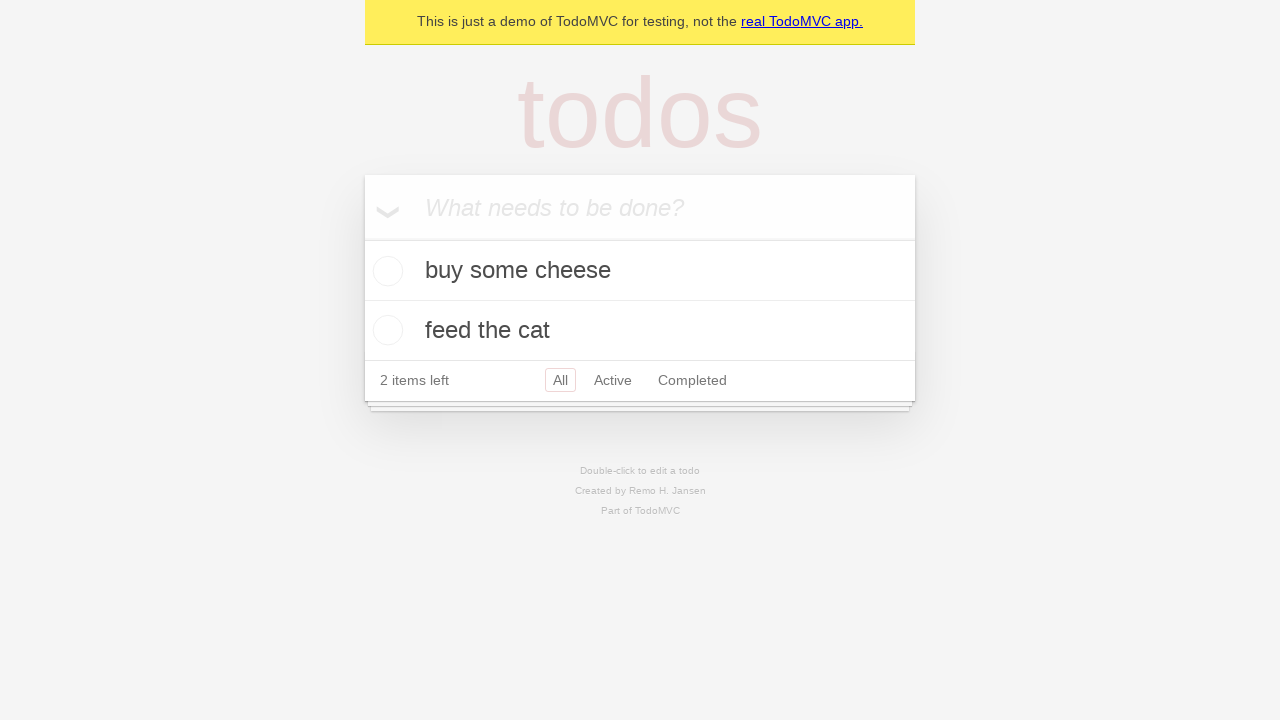

Filled todo input with 'book a doctors appointment' on internal:attr=[placeholder="What needs to be done?"i]
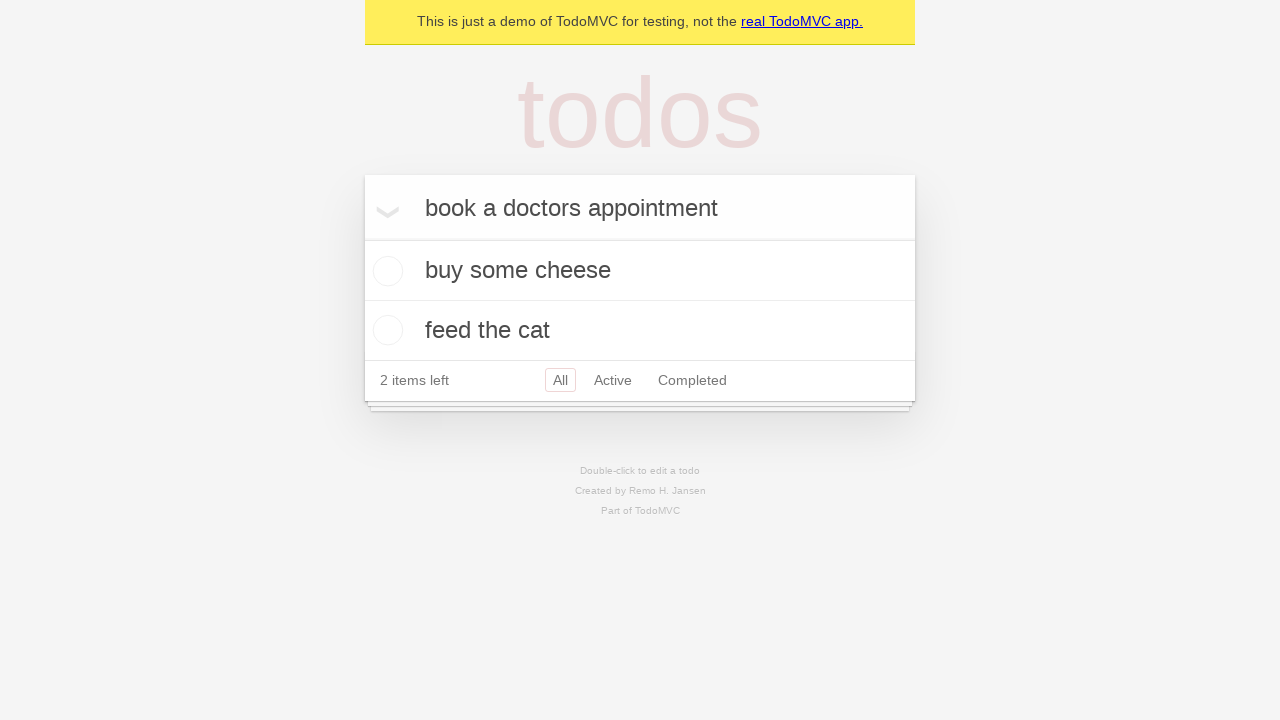

Pressed Enter to add third todo on internal:attr=[placeholder="What needs to be done?"i]
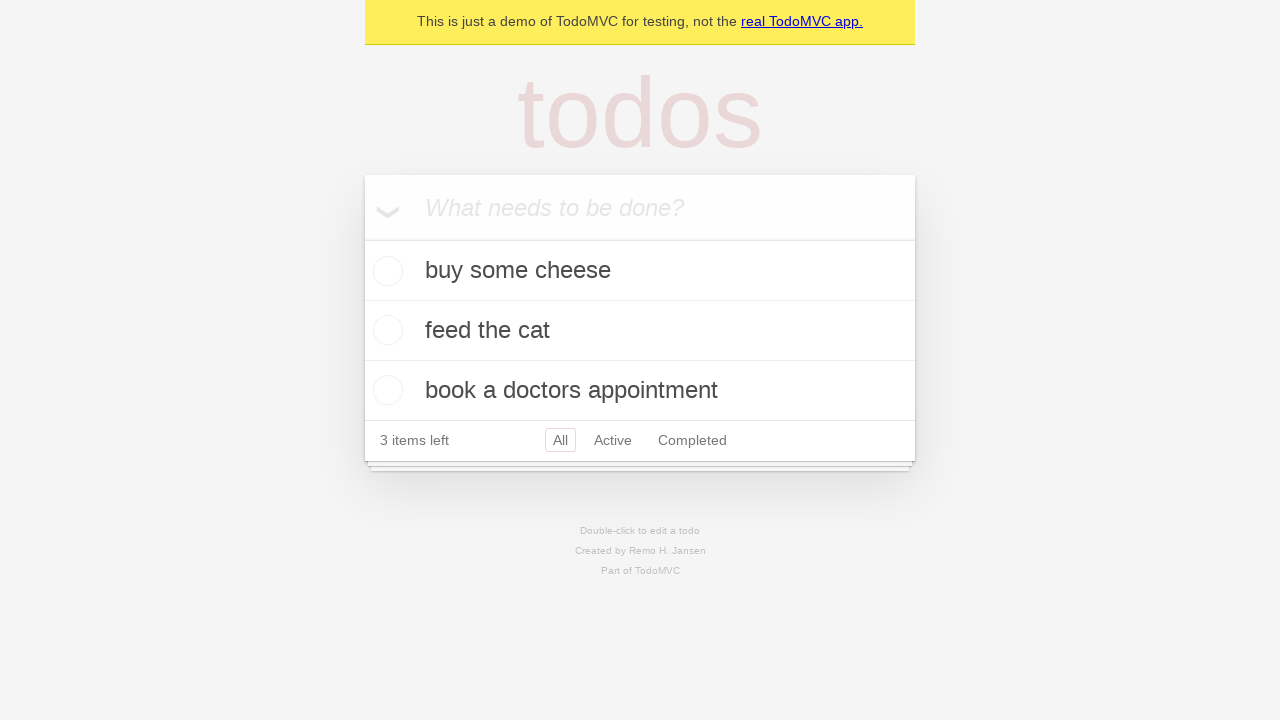

Marked second todo item as complete at (385, 330) on internal:testid=[data-testid="todo-item"s] >> nth=1 >> internal:role=checkbox
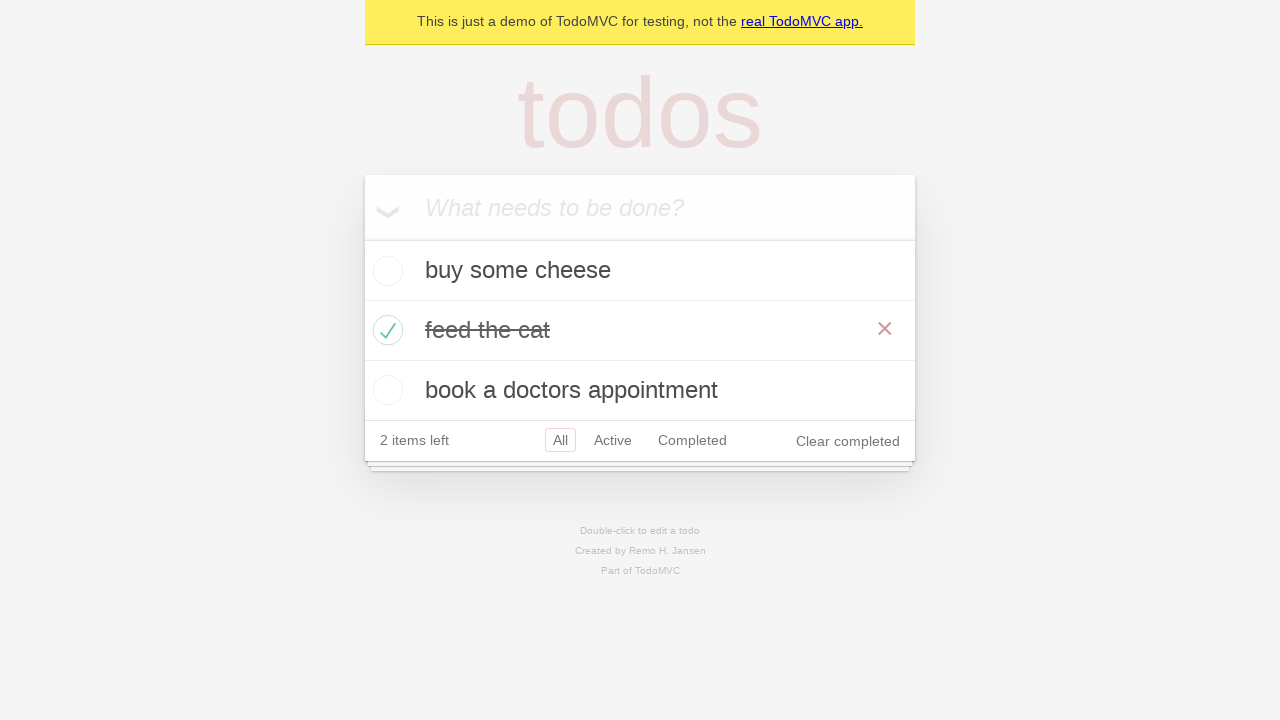

Clicked Active filter to display only incomplete items at (613, 440) on internal:role=link[name="Active"i]
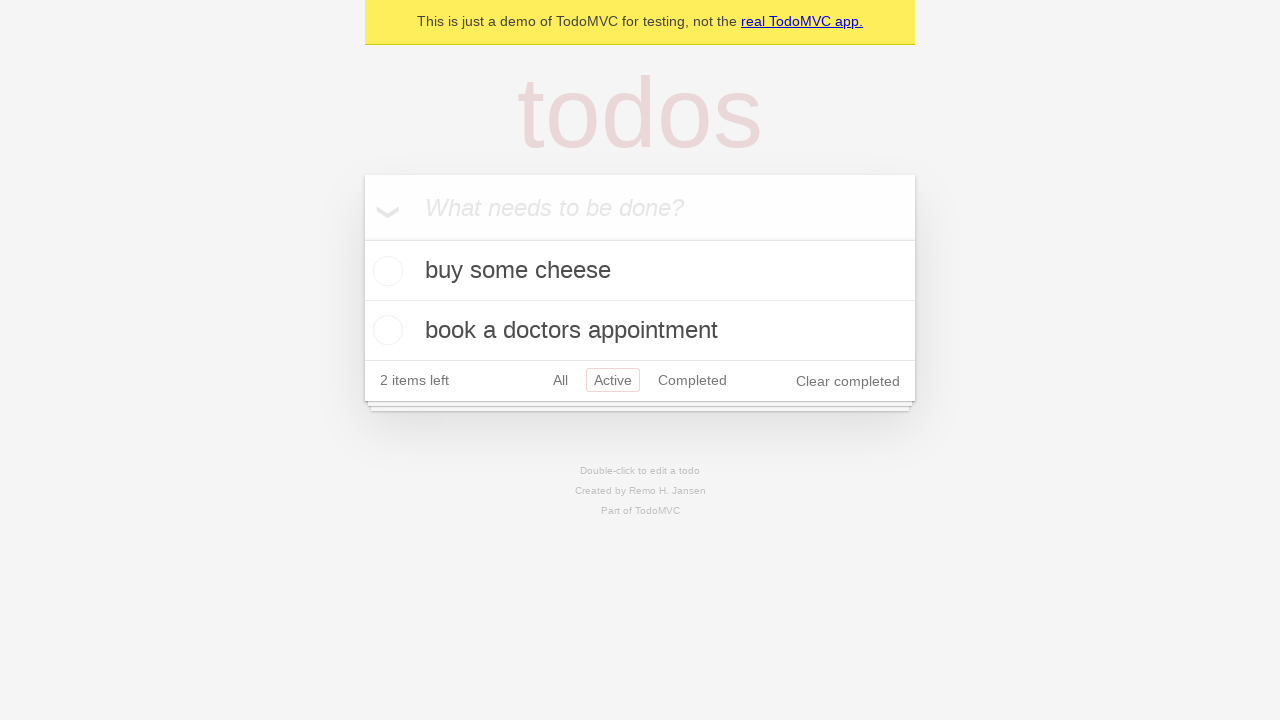

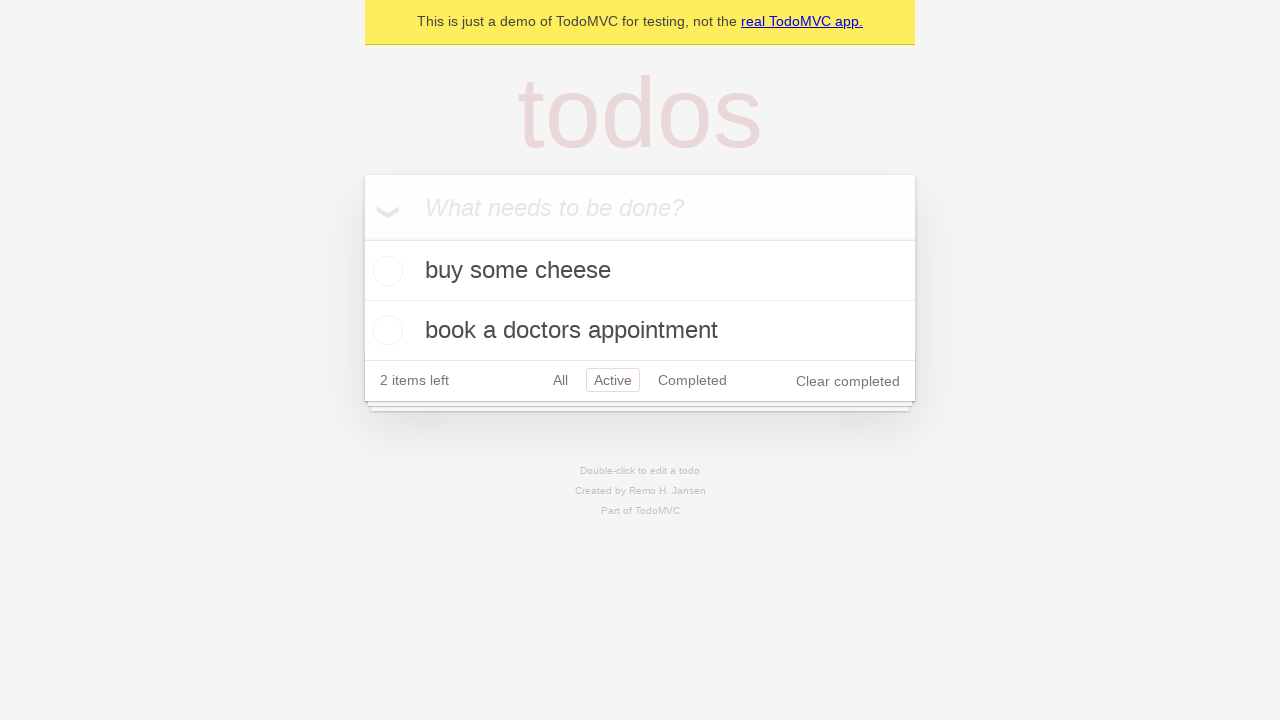